Tests radio button functionality by selecting the "male" option and verifying the success message displays correctly

Starting URL: https://softwaretestingpro.github.io/Automation/Beginner/B-1.03-Radio.html

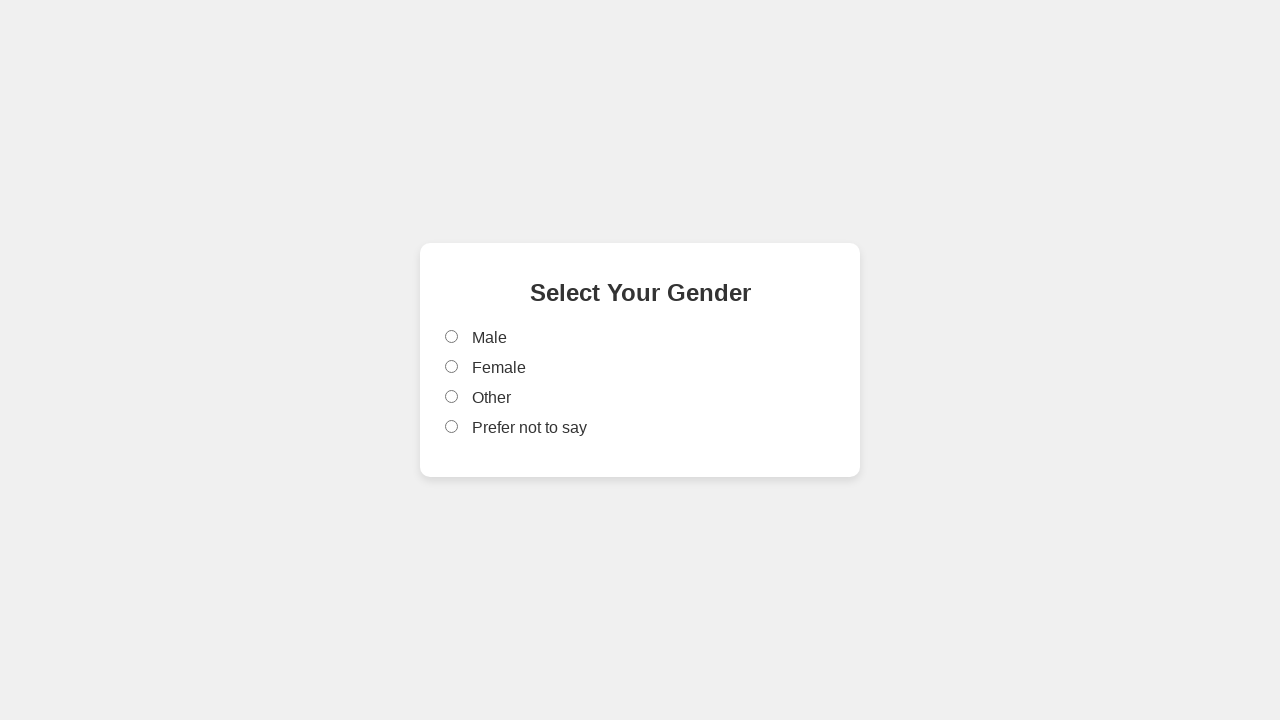

Clicked the male radio button at (452, 337) on input[value='male']
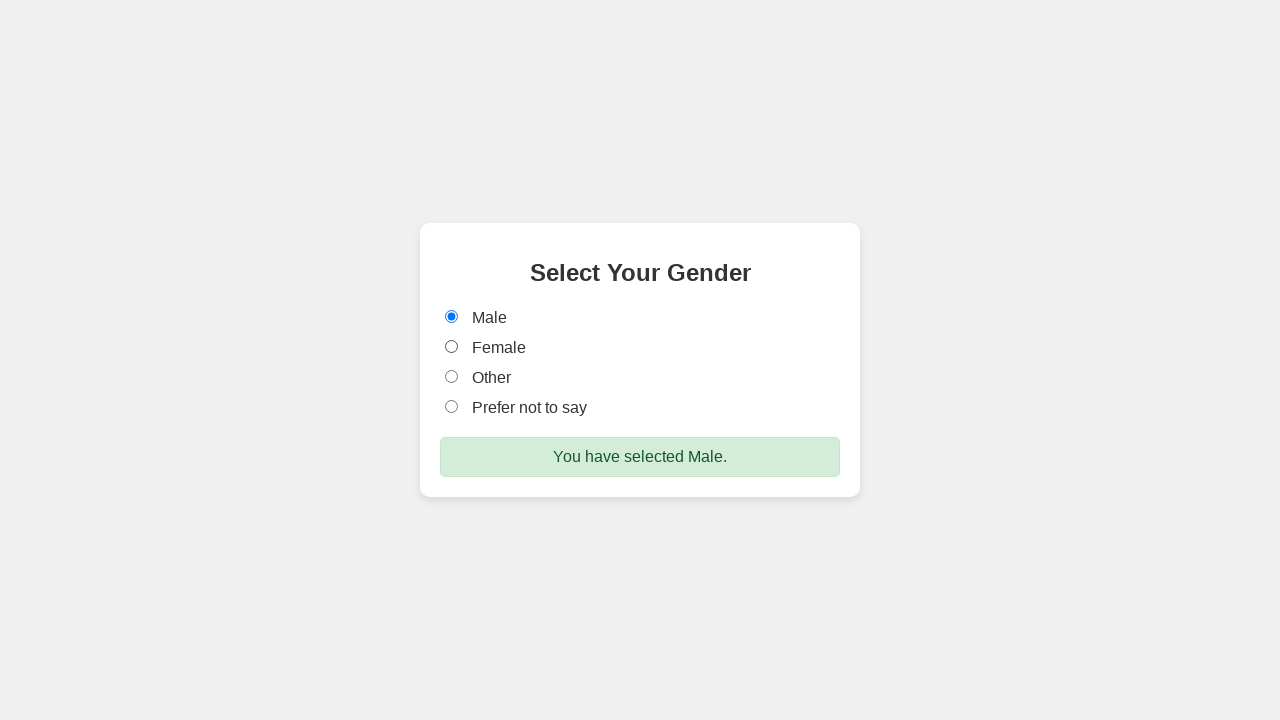

Success message selector loaded
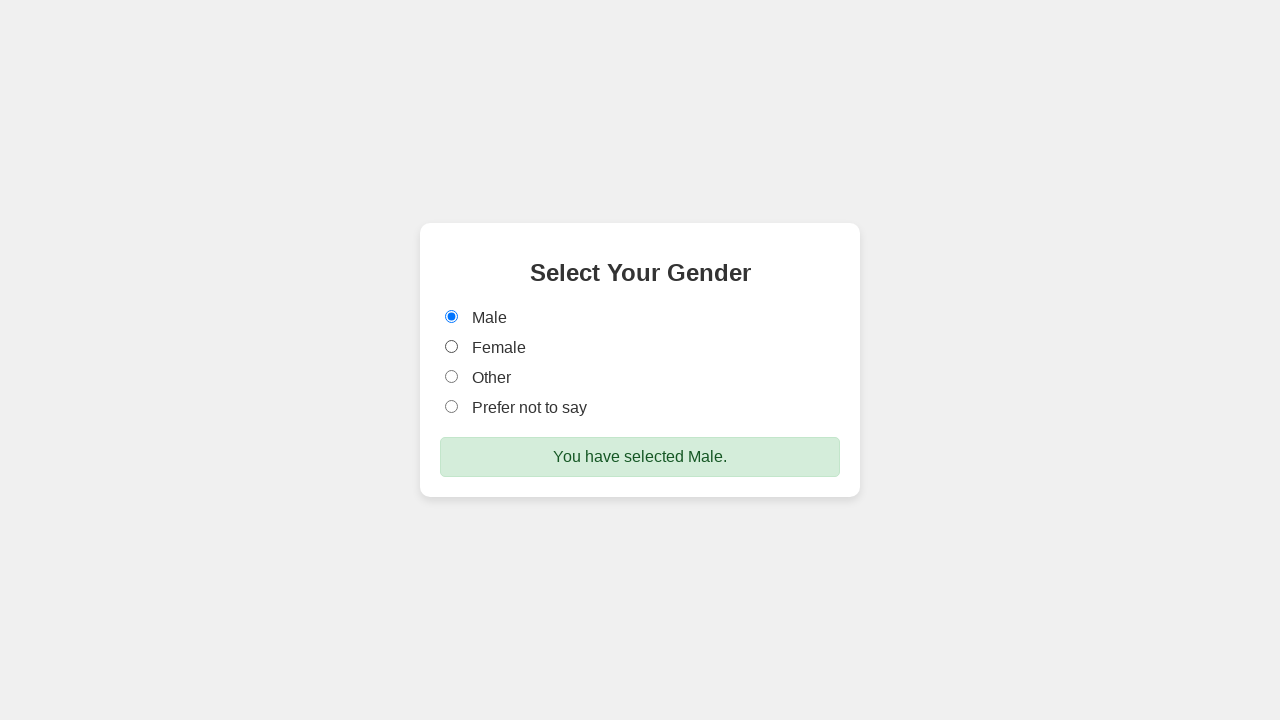

Retrieved success message text content
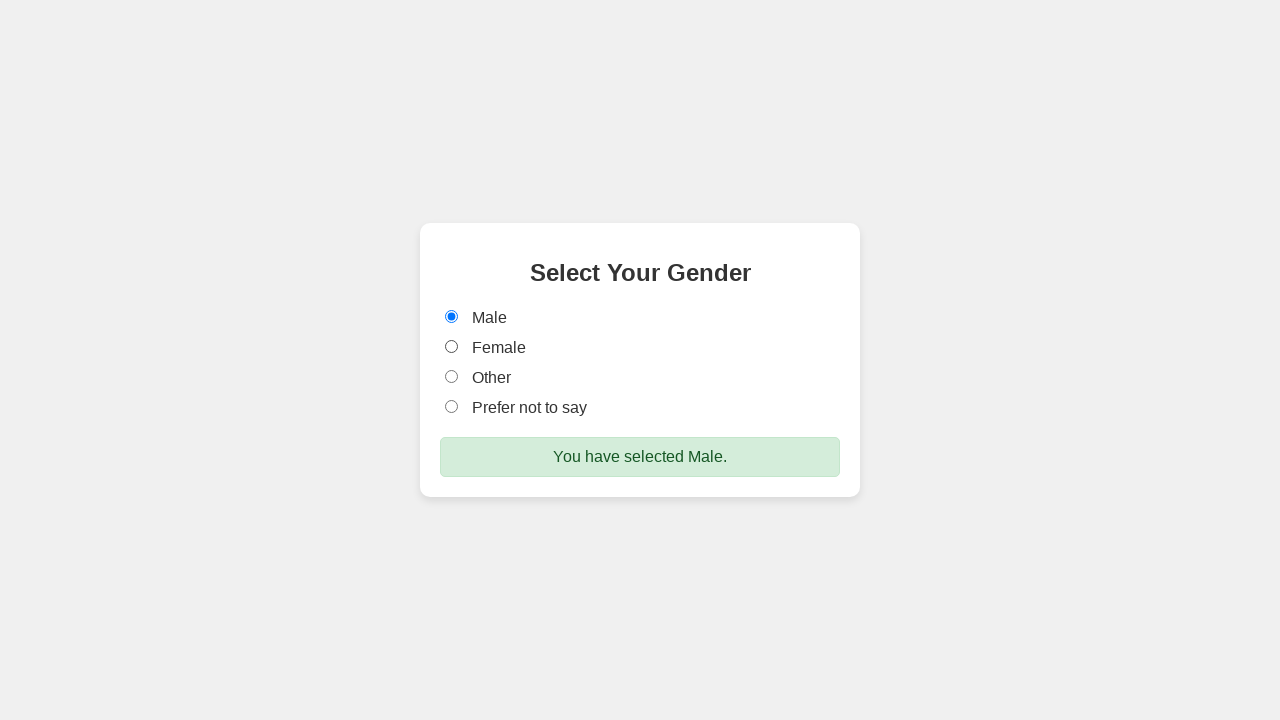

Verified success message displays 'You have selected Male.'
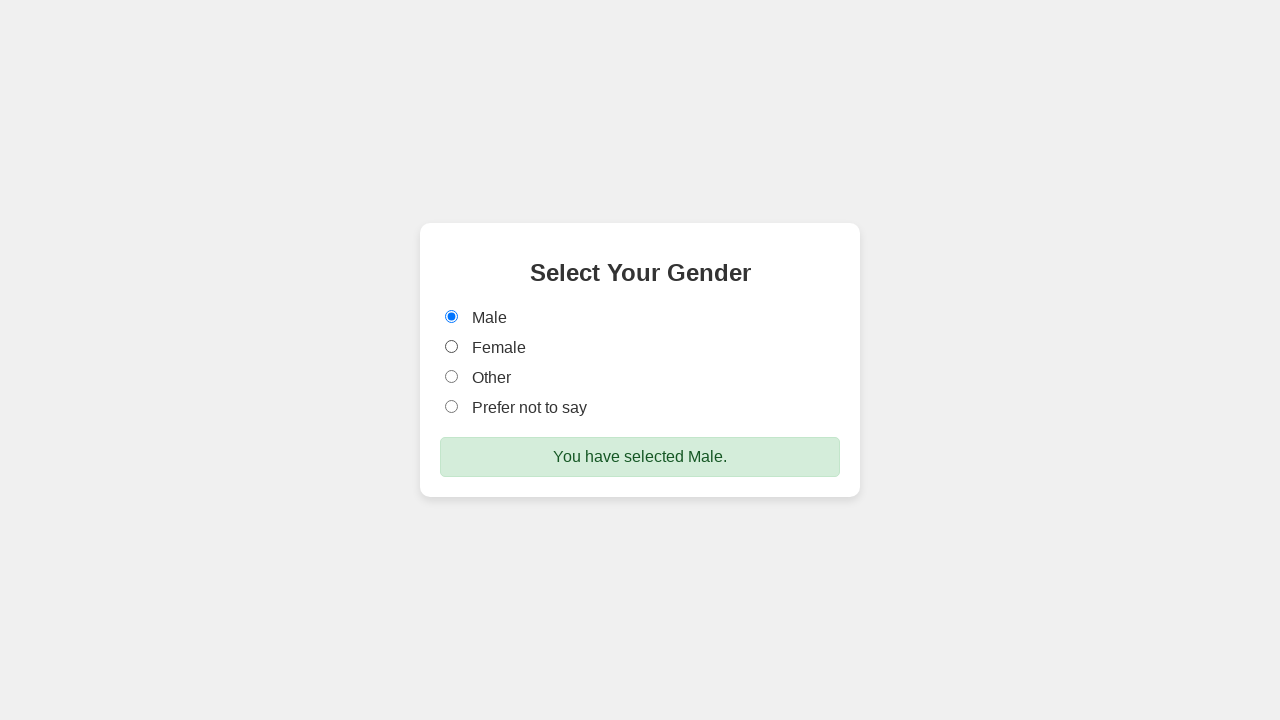

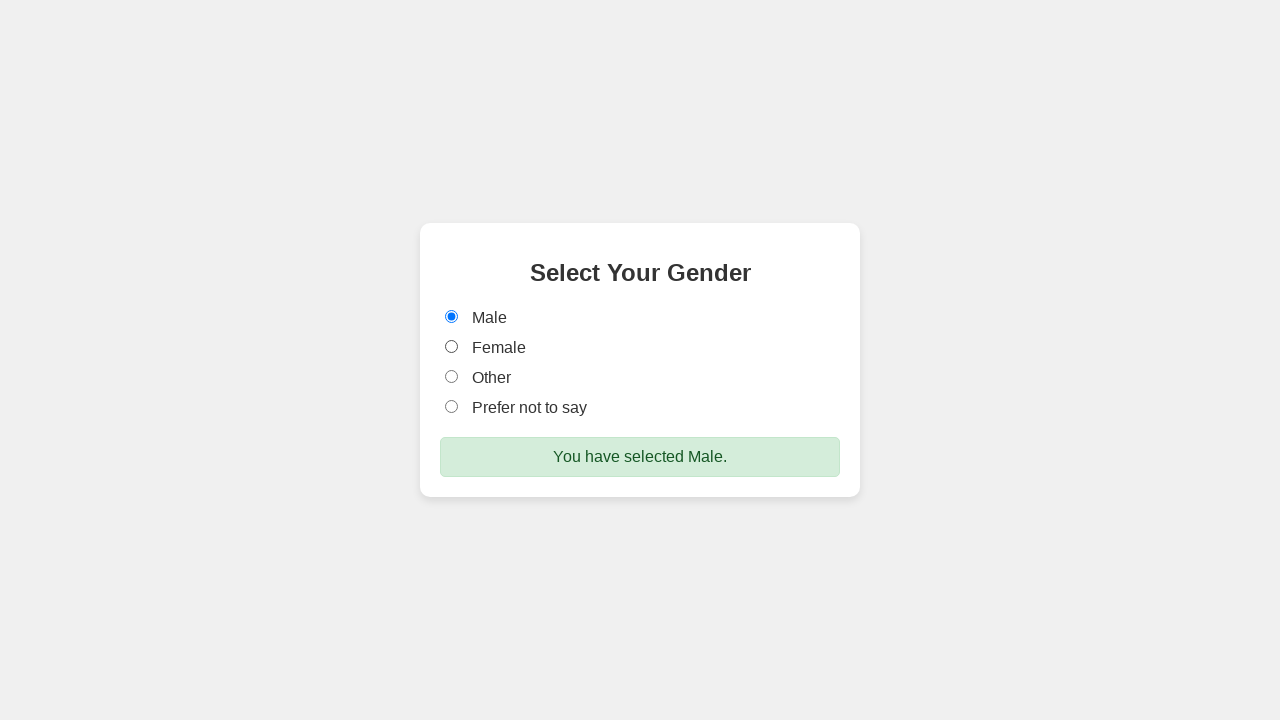